Tests various types of JavaScript alerts including simple alerts, timed alerts, confirmation dialogs, and prompt dialogs by interacting with each and handling them appropriately

Starting URL: https://demoqa.com/alerts

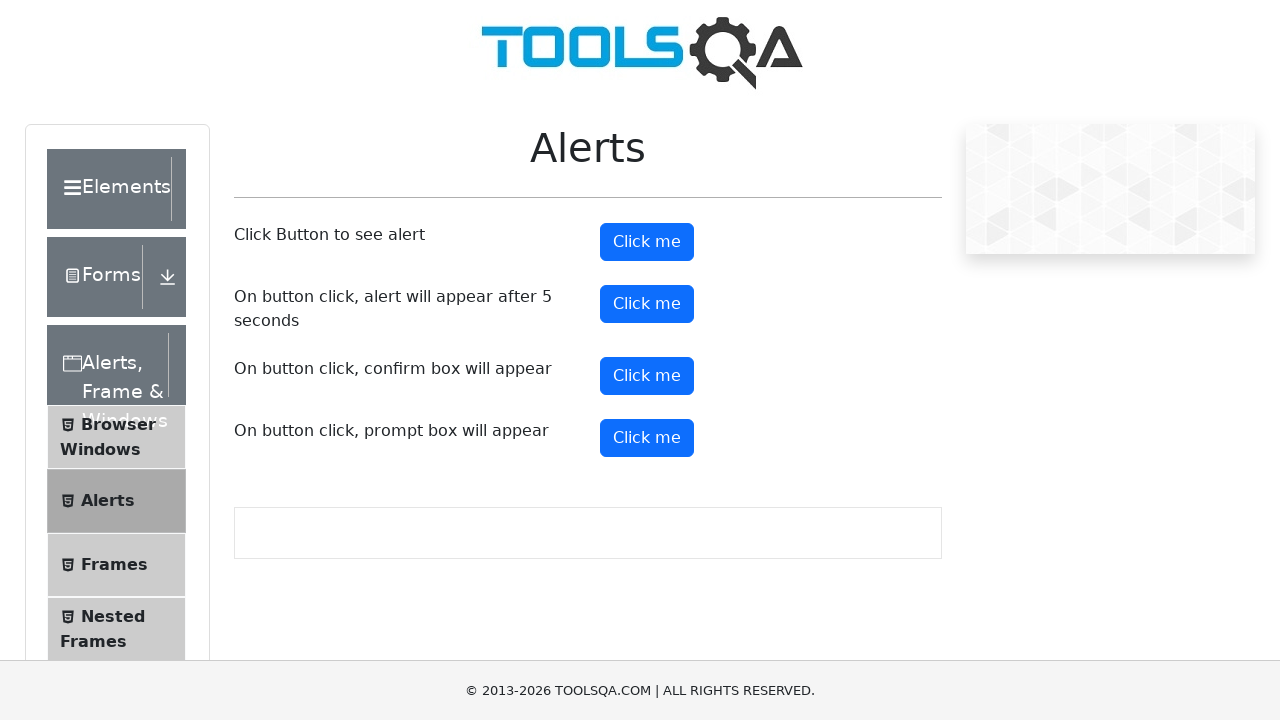

Clicked simple alert button at (647, 242) on button#alertButton
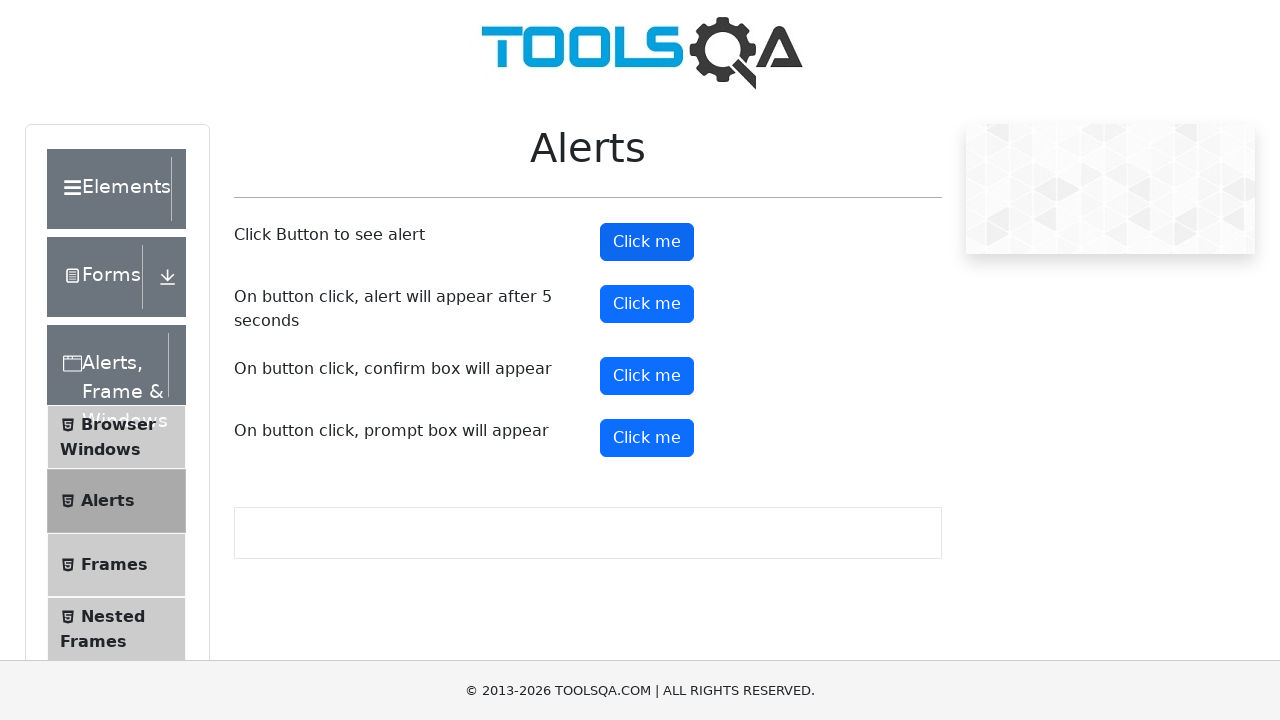

Set up dialog handler to accept simple alert
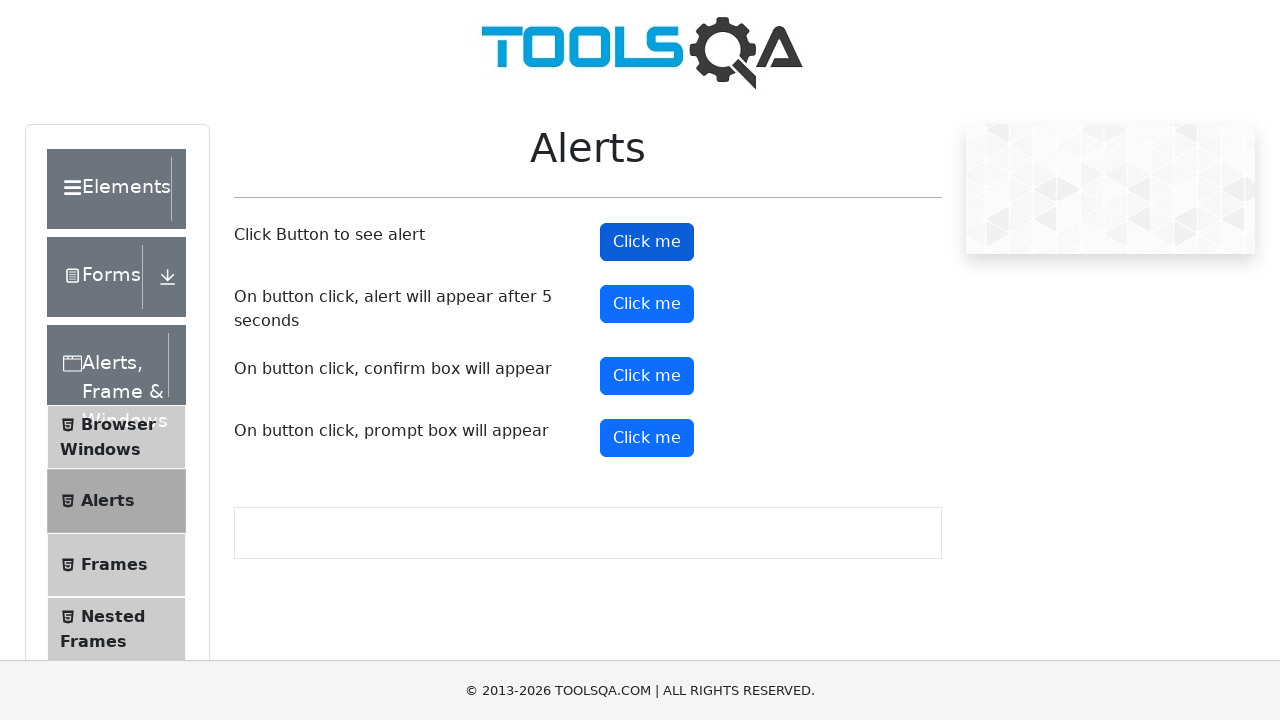

Clicked timer alert button at (647, 304) on #timerAlertButton
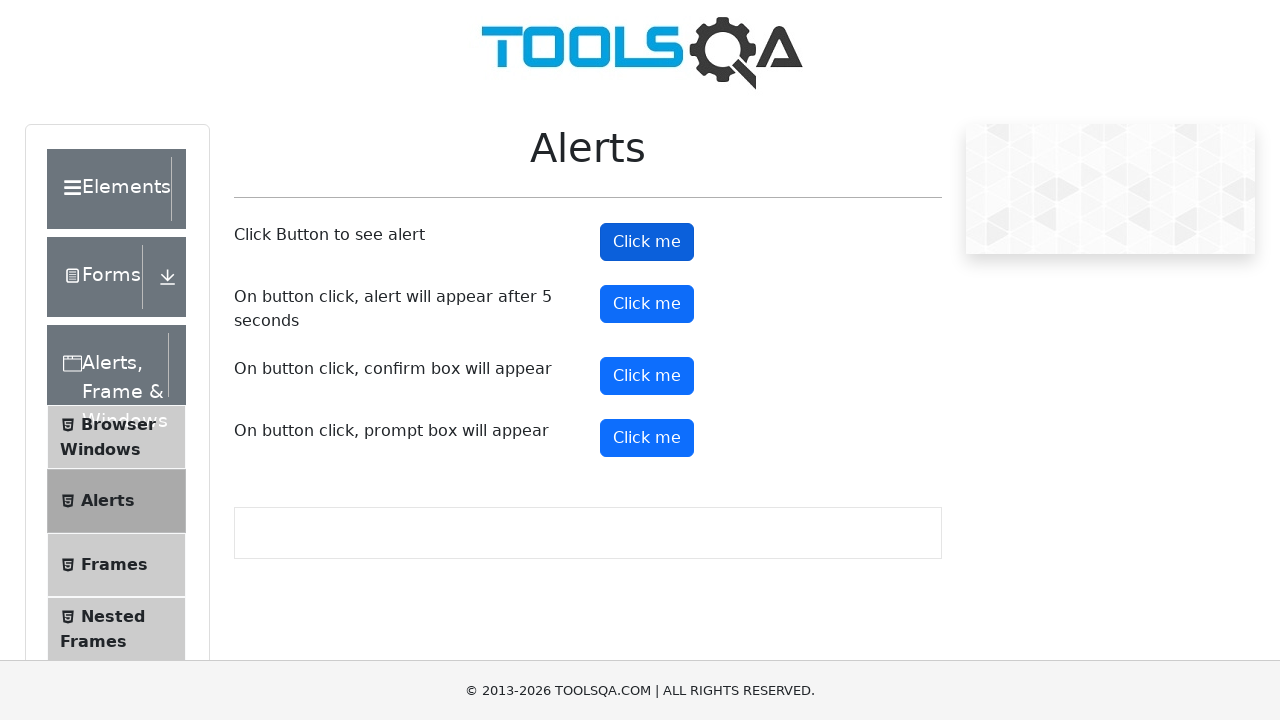

Waited 6 seconds for timed alert to appear
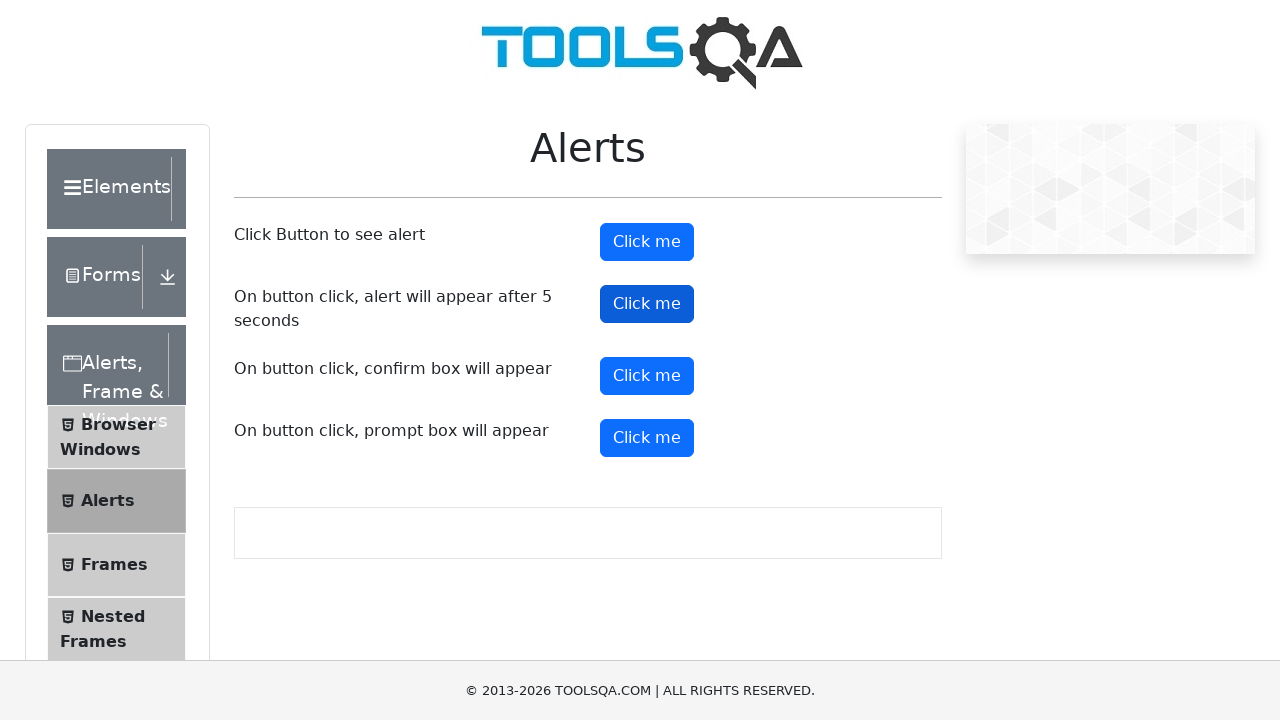

Set up dialog handler to accept timed alert
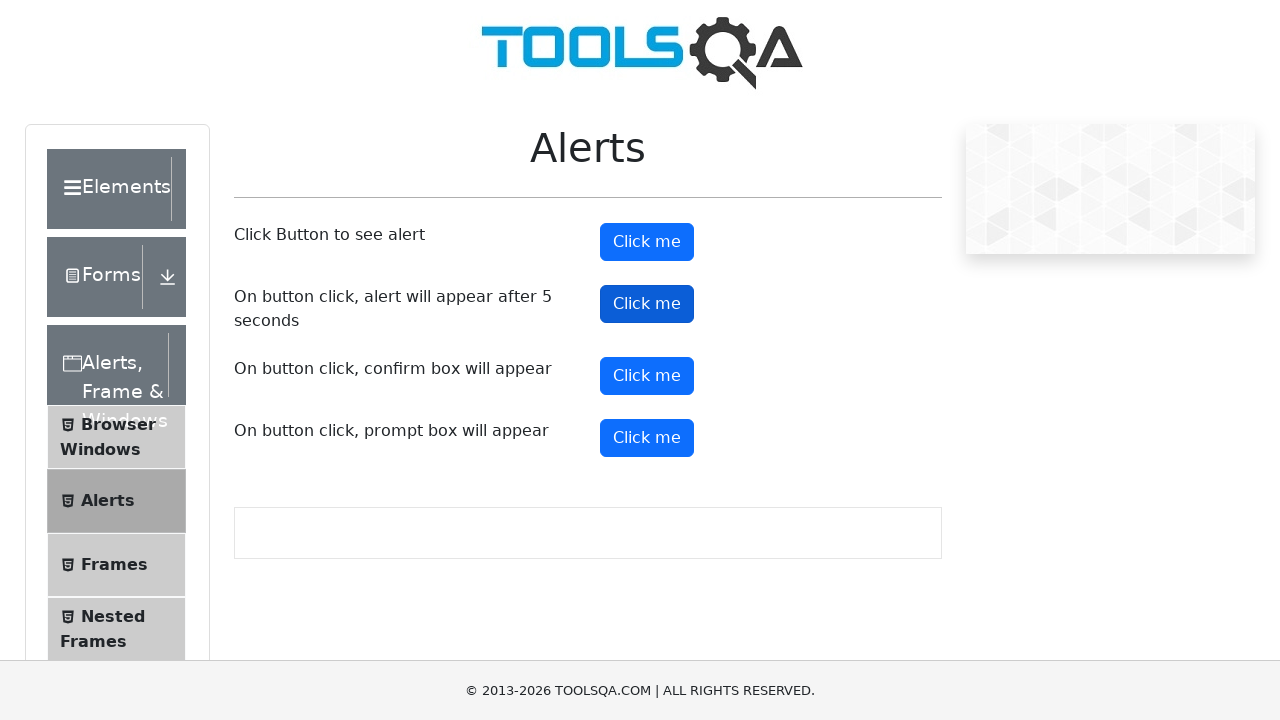

Clicked confirmation dialog button at (647, 376) on #confirmButton
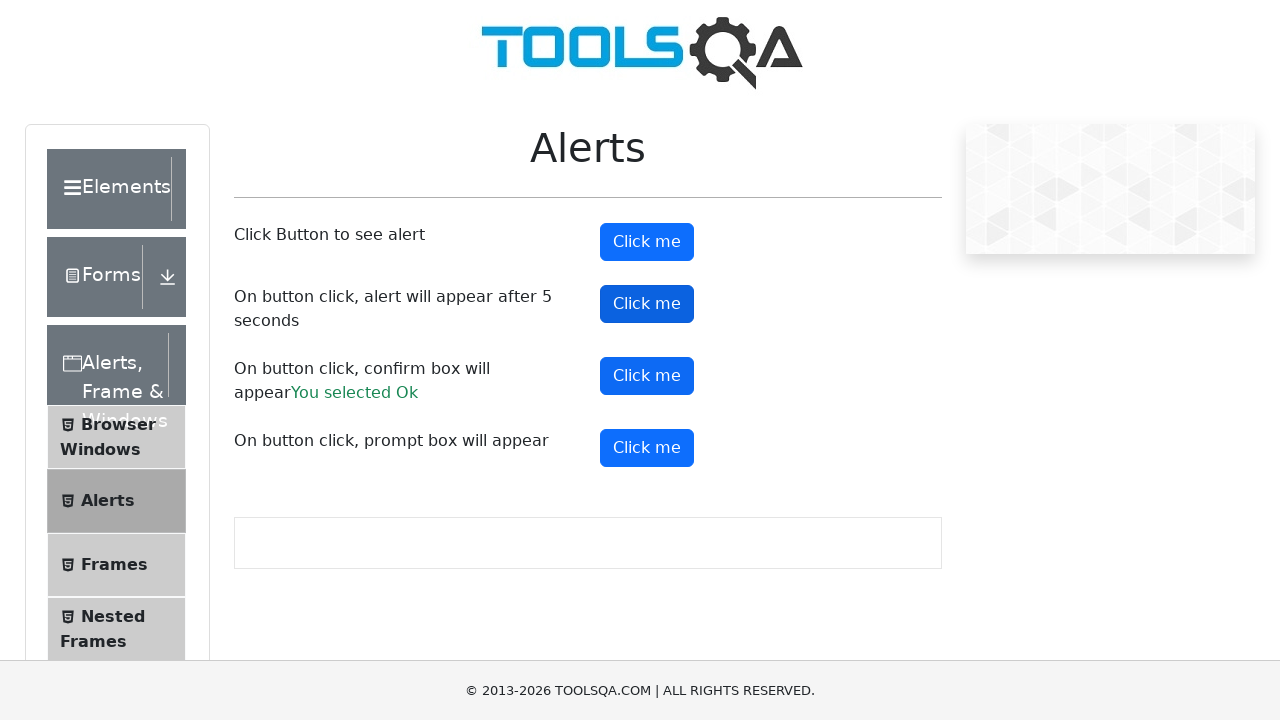

Set up dialog handler to dismiss confirmation dialog
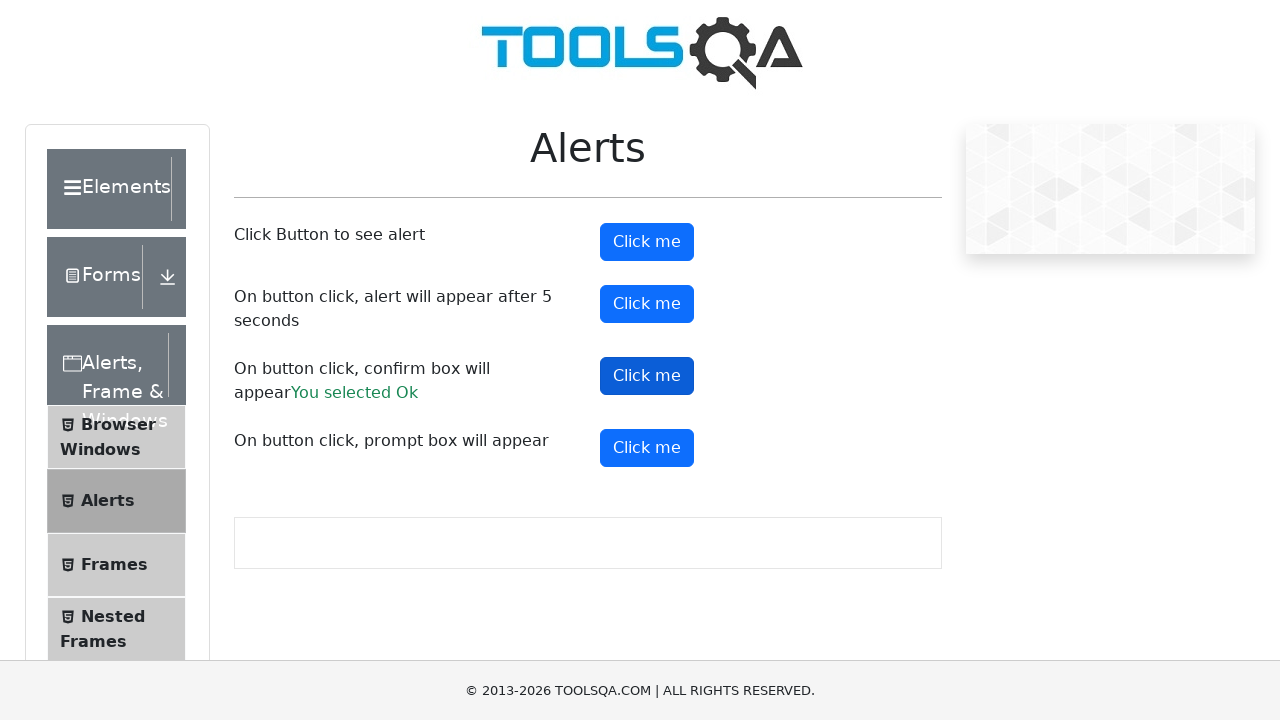

Clicked prompt dialog button at (647, 448) on #promtButton
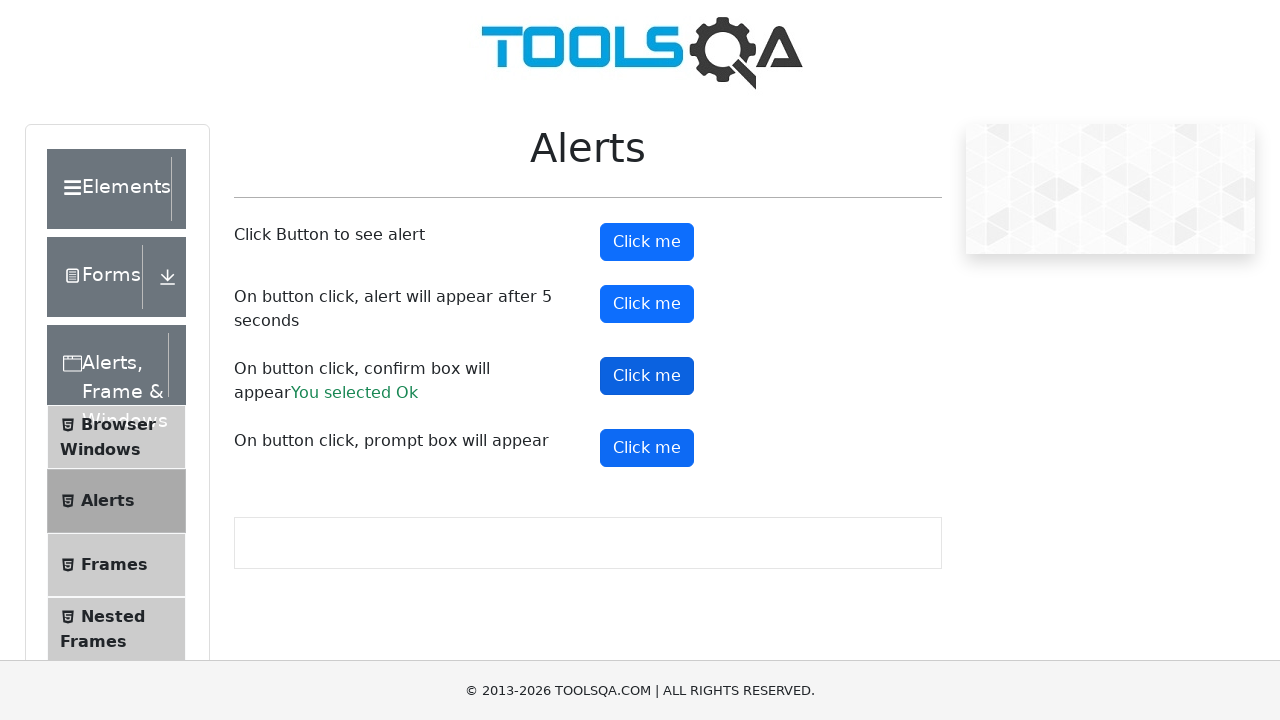

Set up dialog handler to enter 'welcome' and accept prompt dialog
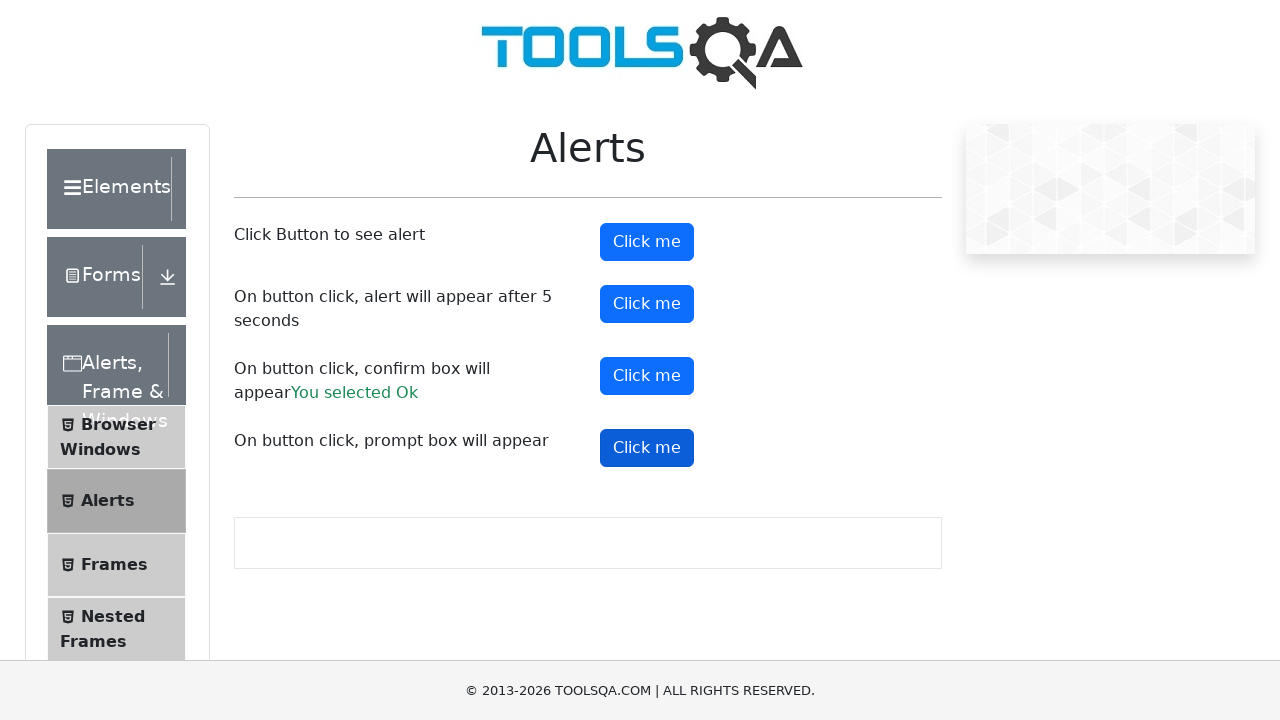

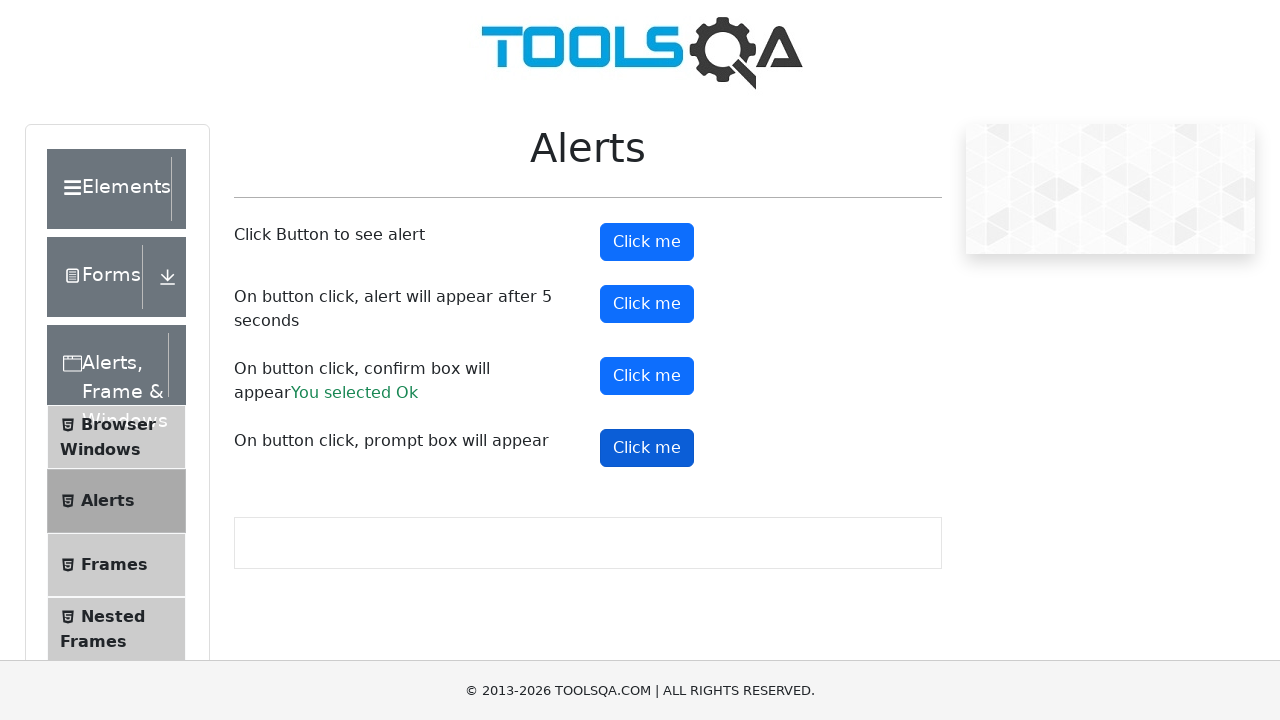